Tests JavaScript prompt alert functionality by switching to an iframe, clicking a button to trigger a prompt, entering text into the alert, and verifying the output

Starting URL: https://www.w3schools.com/js/tryit.asp?filename=tryjs_prompt

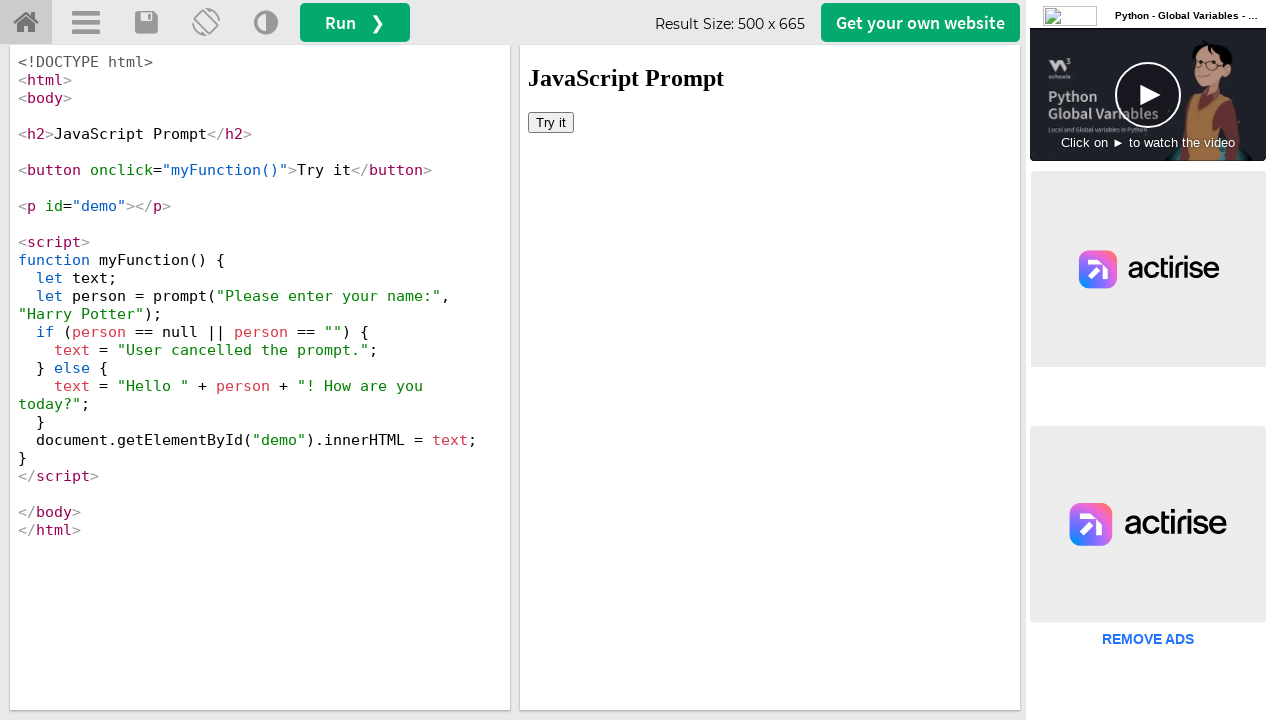

Located iframe with ID 'iframeResult'
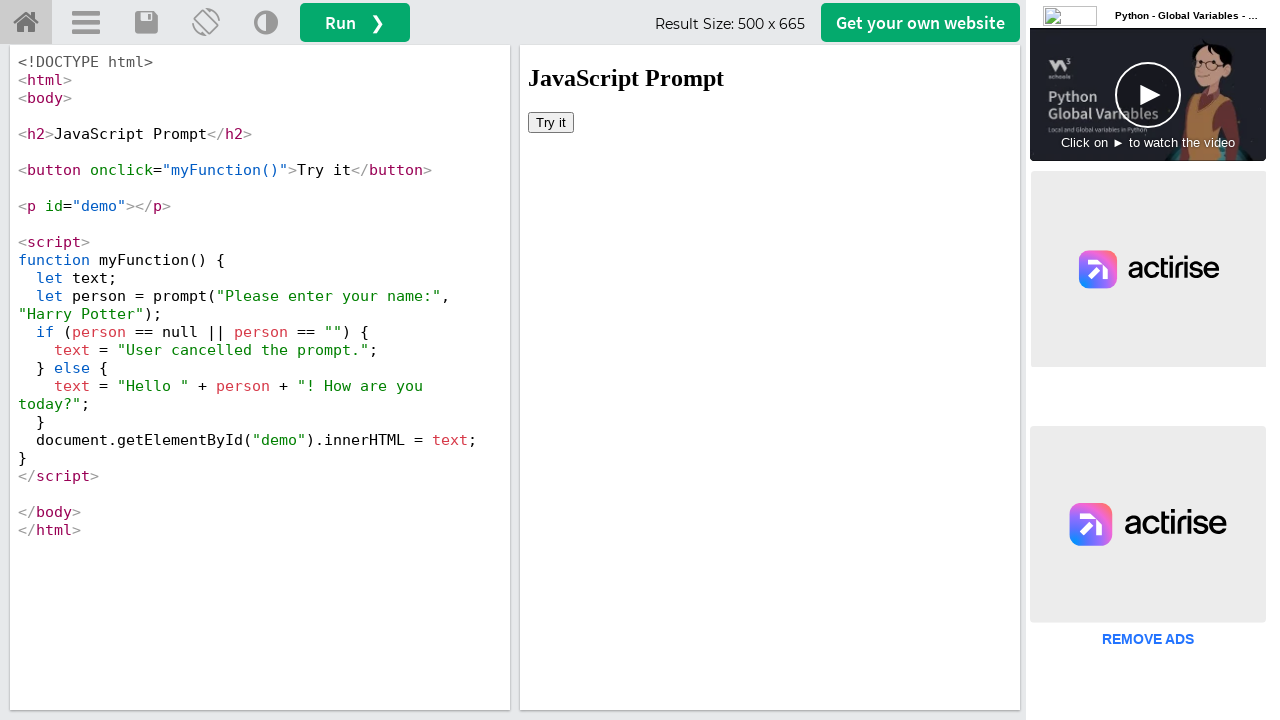

Clicked 'Try it' button in iframe at (551, 122) on #iframeResult >> internal:control=enter-frame >> xpath=//button[text()='Try it']
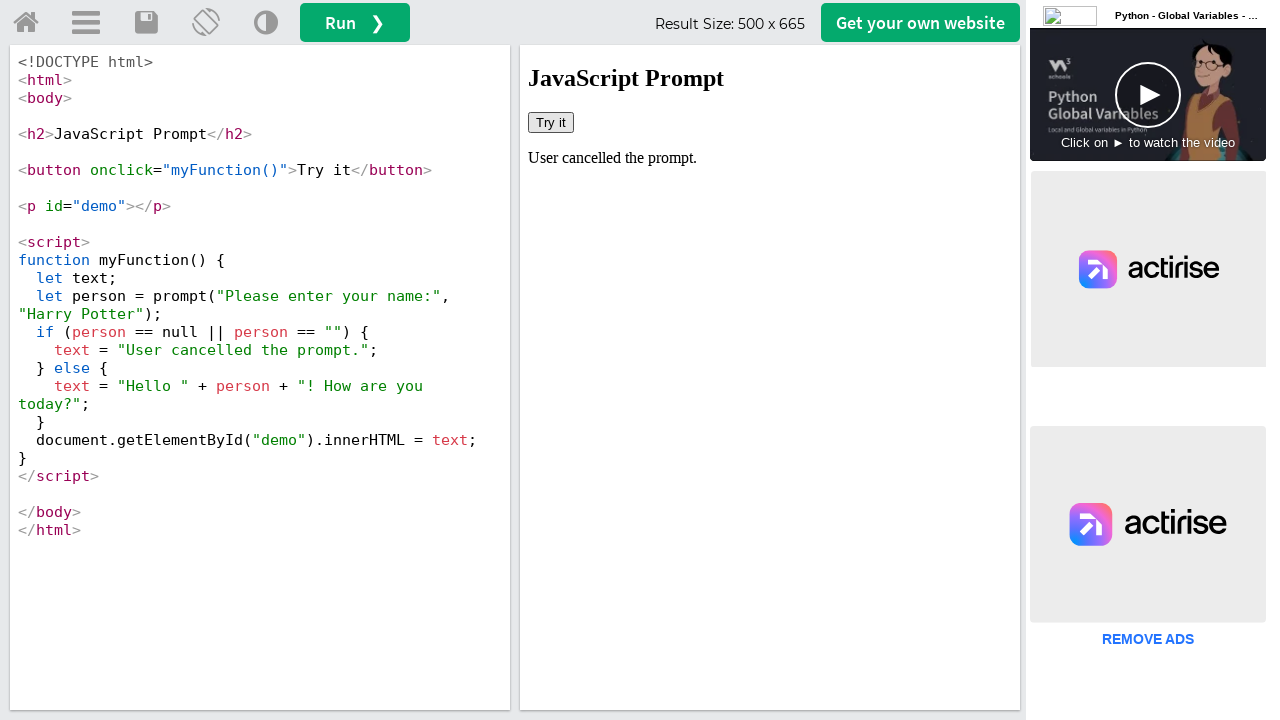

Set up dialog handler to accept prompts with text 'JohnDoe'
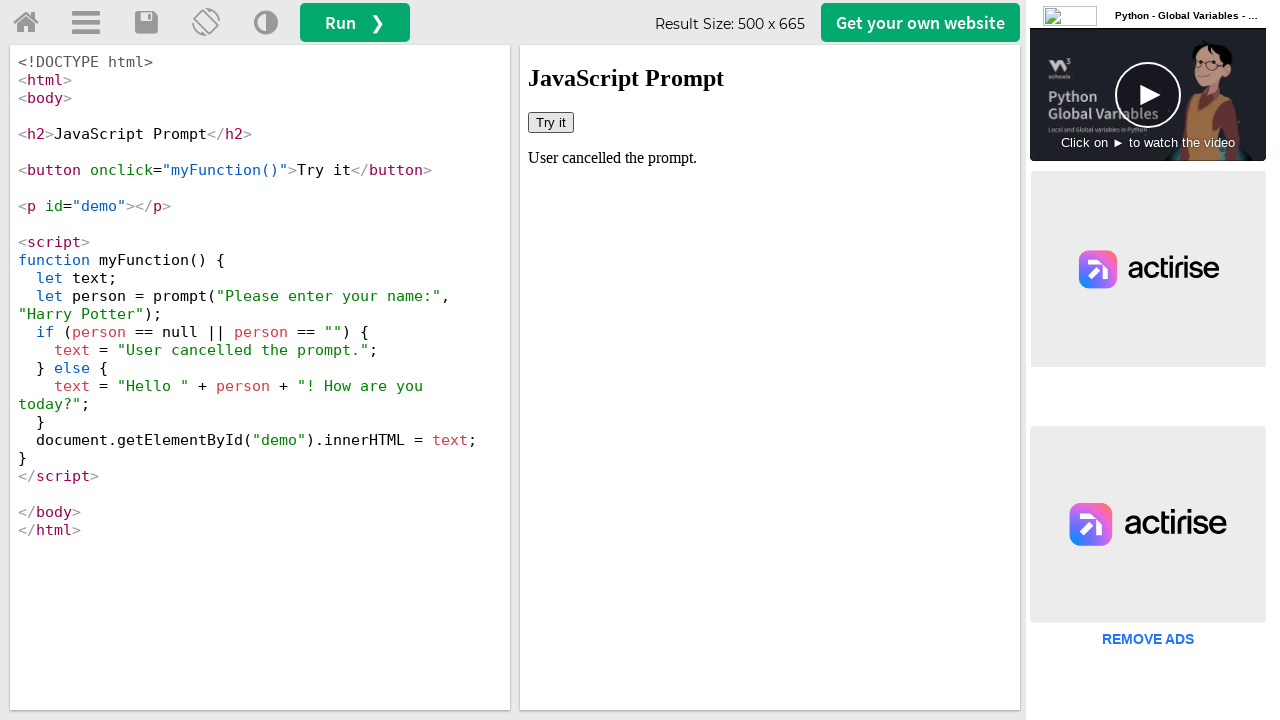

Clicked 'Try it' button again to trigger prompt with handler ready at (551, 122) on #iframeResult >> internal:control=enter-frame >> xpath=//button[text()='Try it']
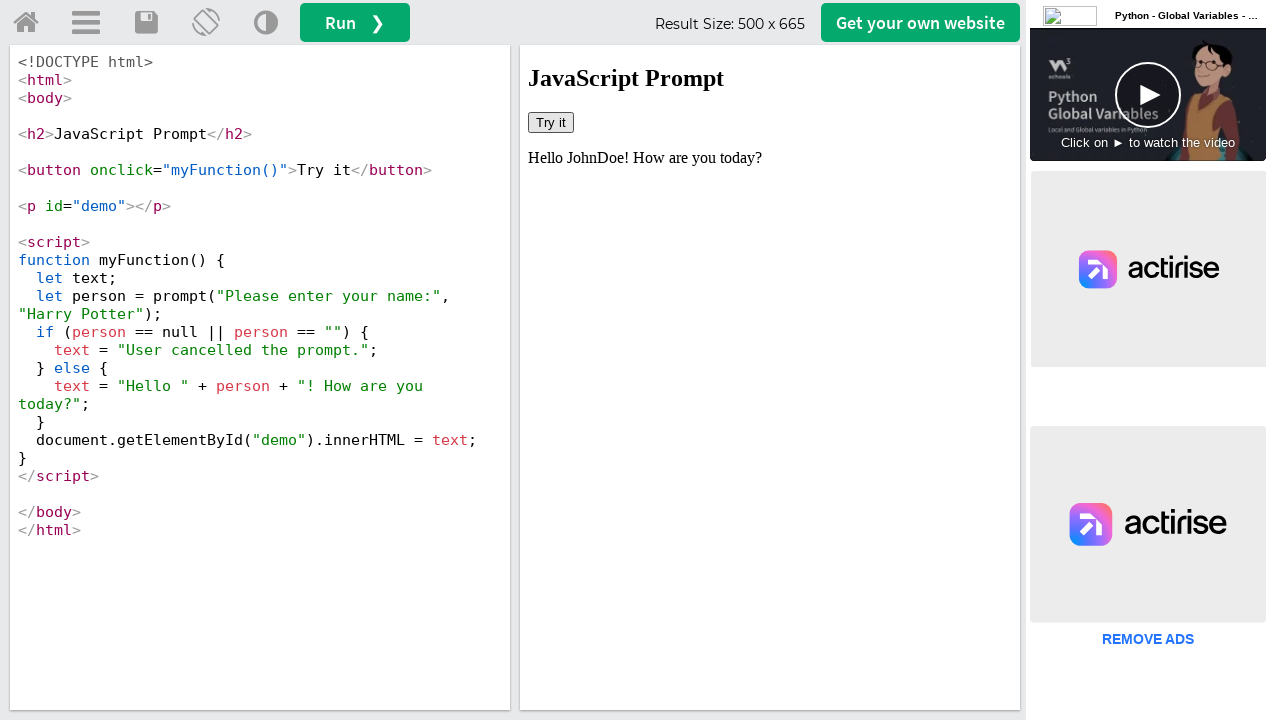

Output element with ID 'demo' appeared after prompt submission
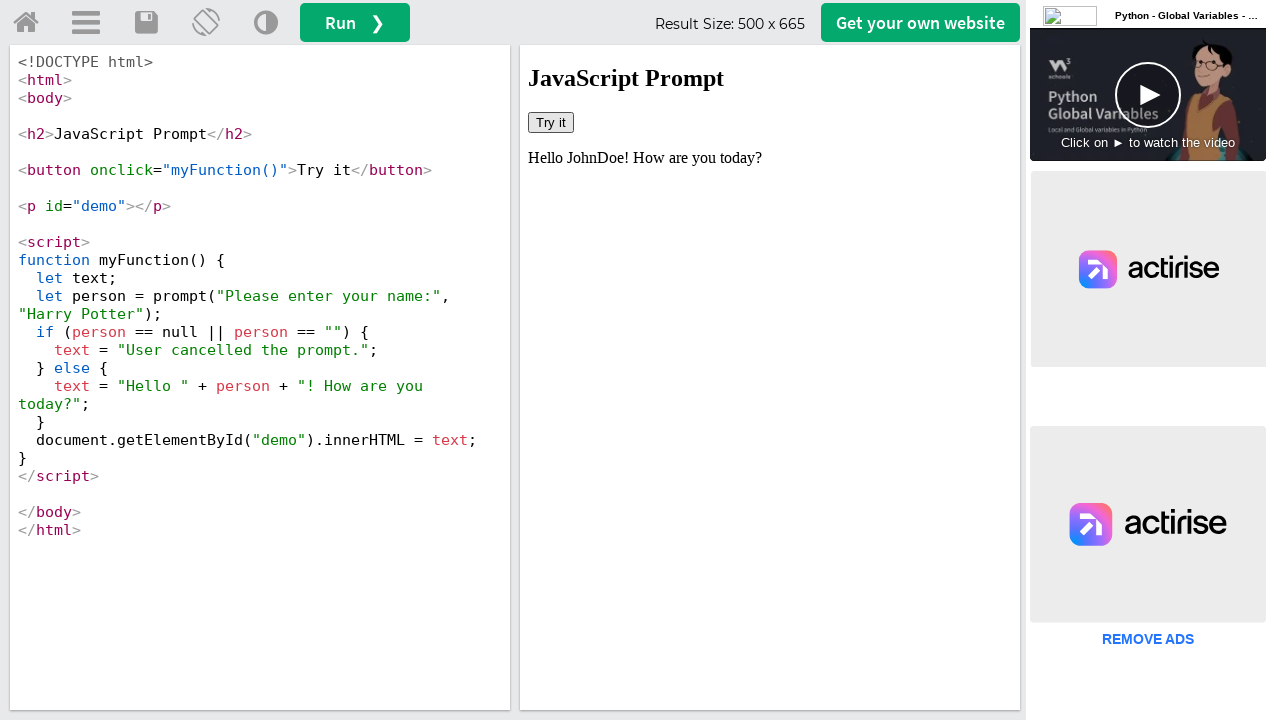

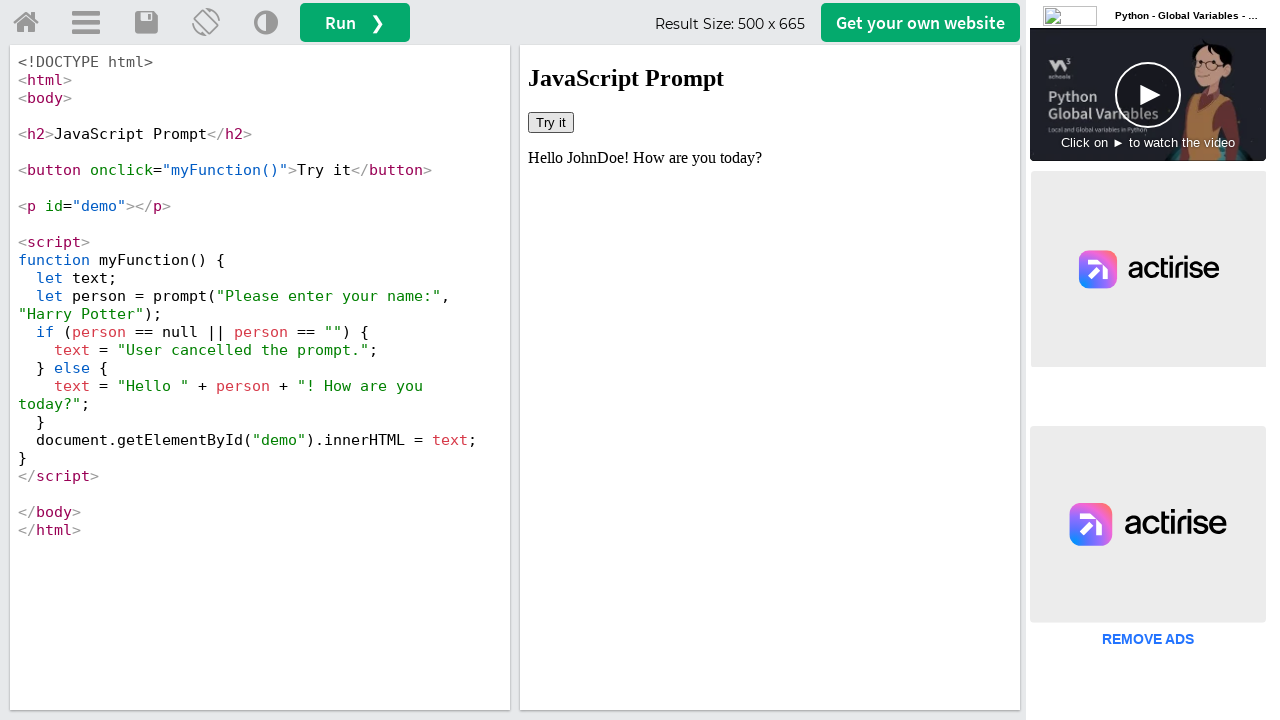